Verifies that the No radio button is disabled on the radio button page

Starting URL: https://demoqa.com/radio-button

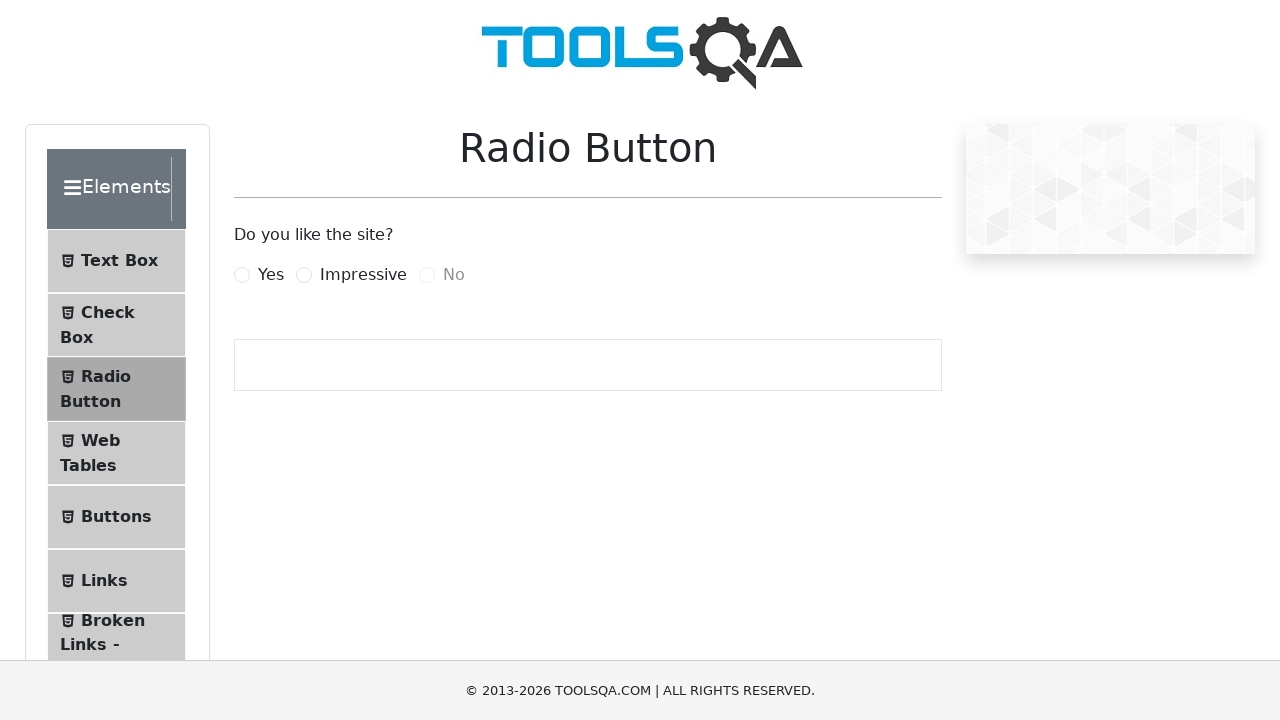

Navigated to radio button page
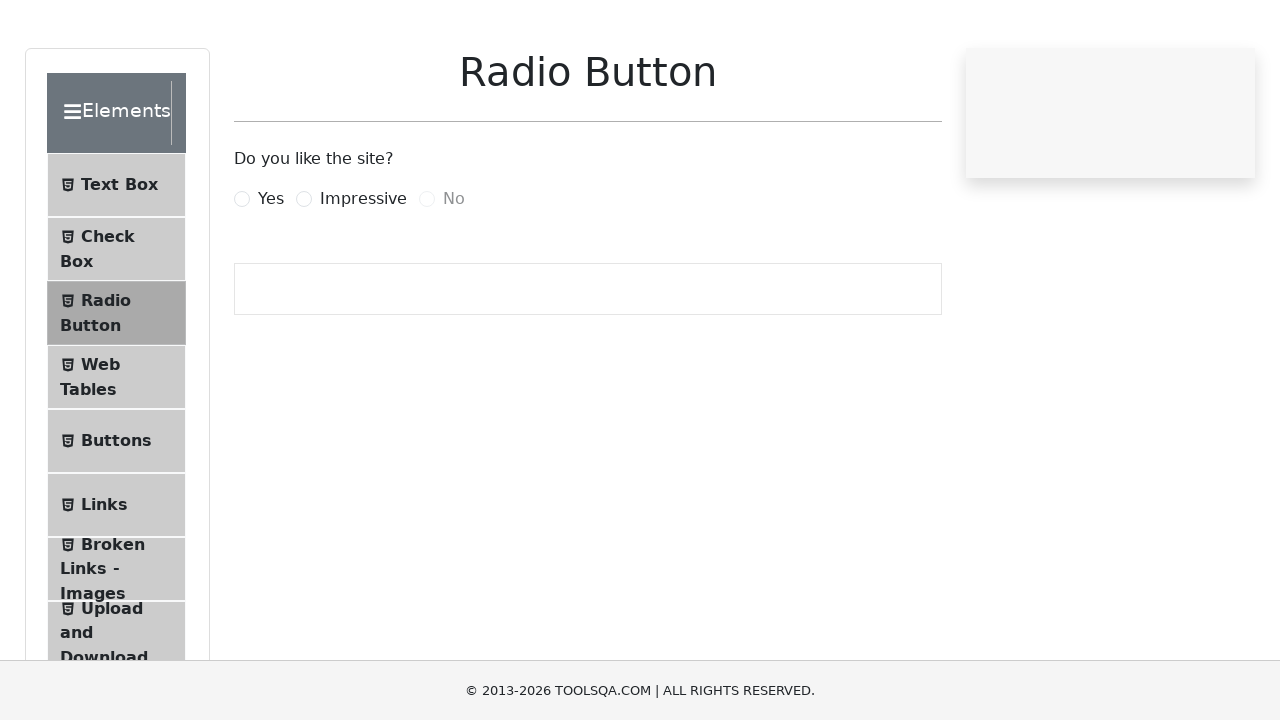

Waited for No radio button to be present and verified it is disabled
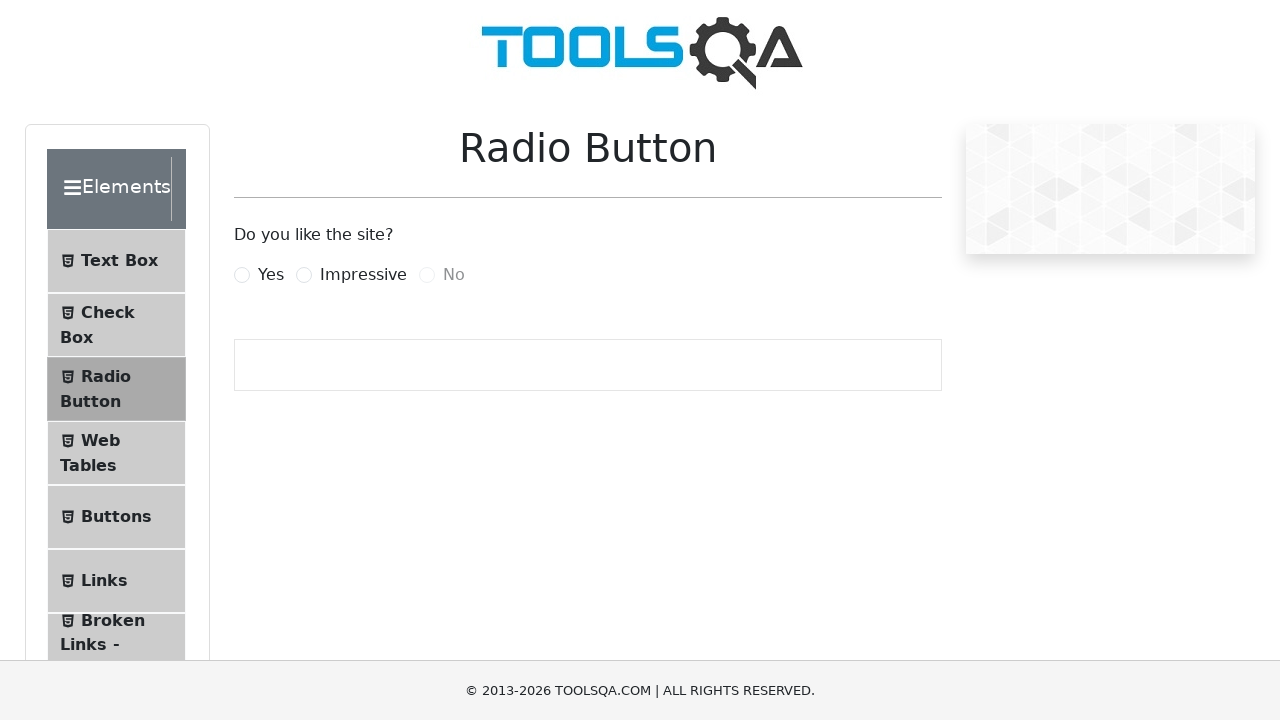

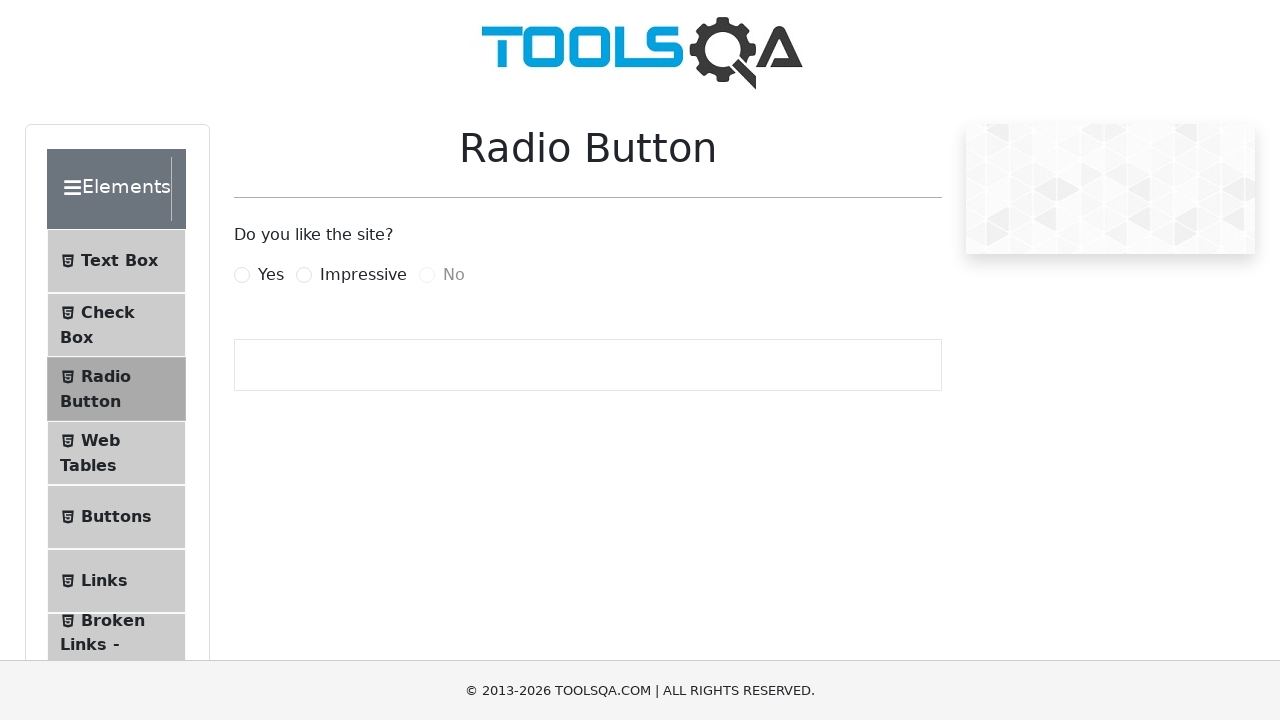